Tests submitting a practice form with all fields filled including personal information, date of birth selection, subject selection, file upload, and state/city dropdowns, then verifies the submitted data in the results table.

Starting URL: https://demoqa.com/automation-practice-form

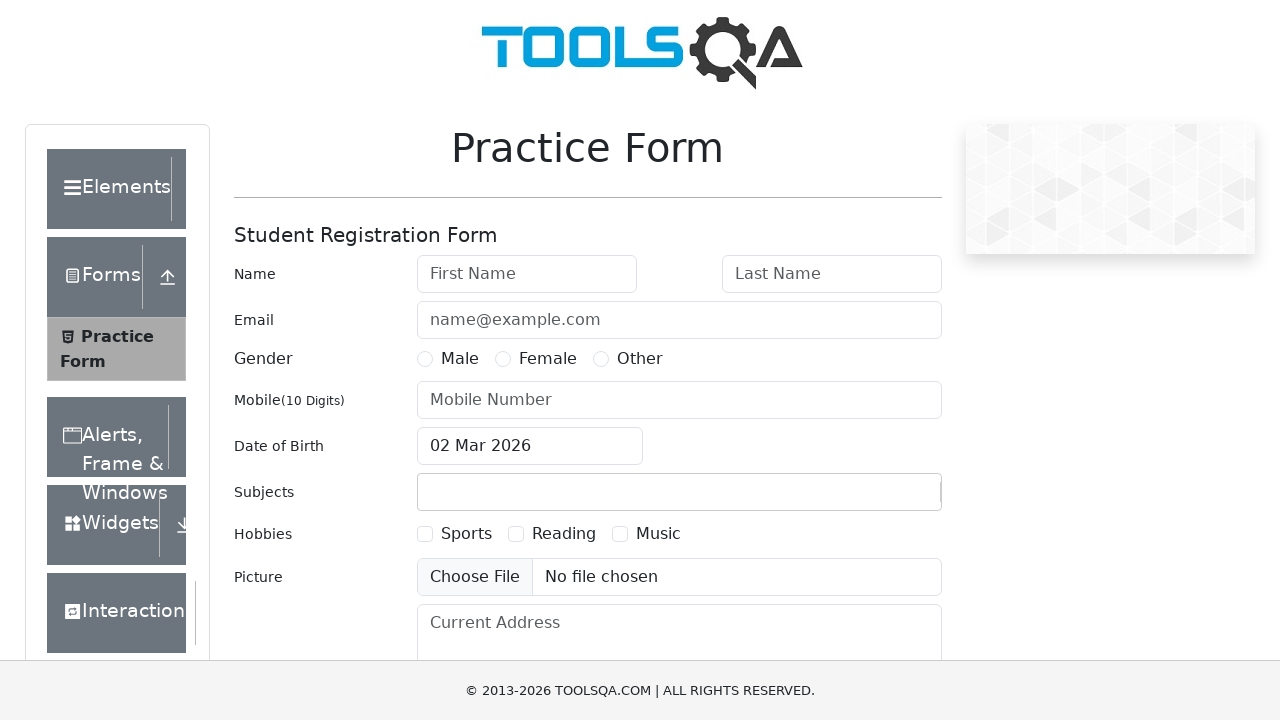

Removed fixed banner element
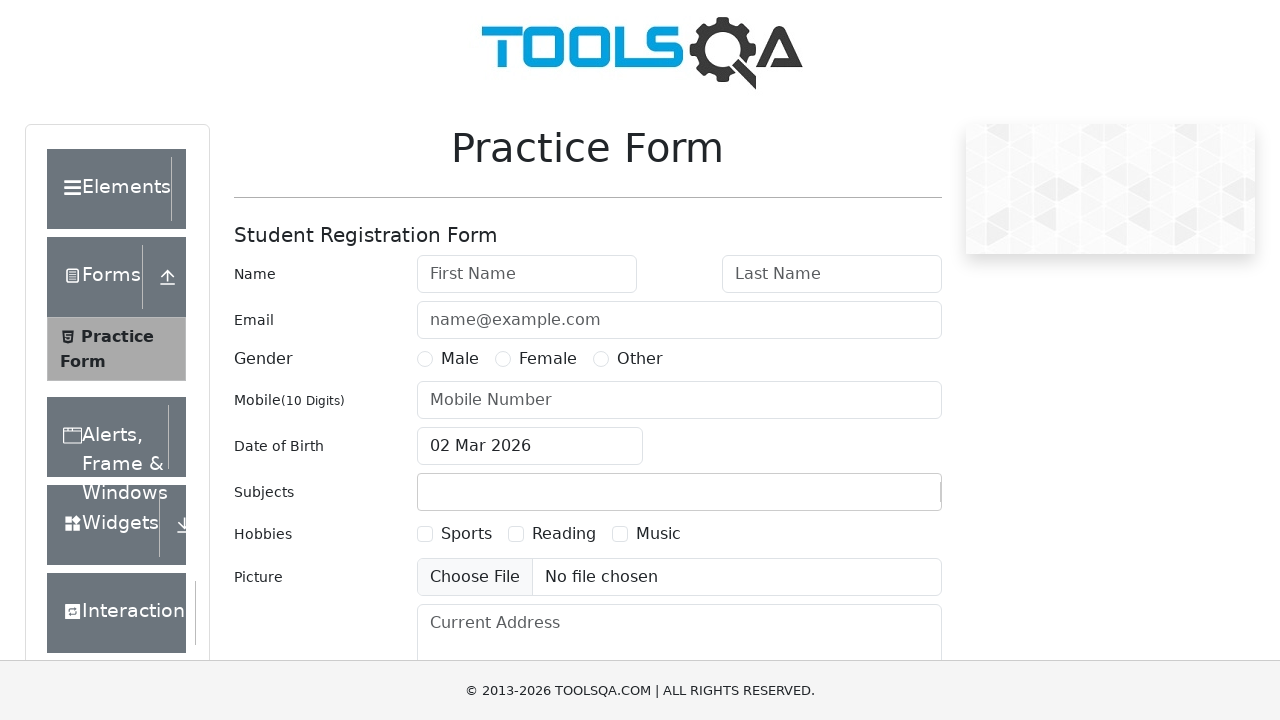

Removed footer element
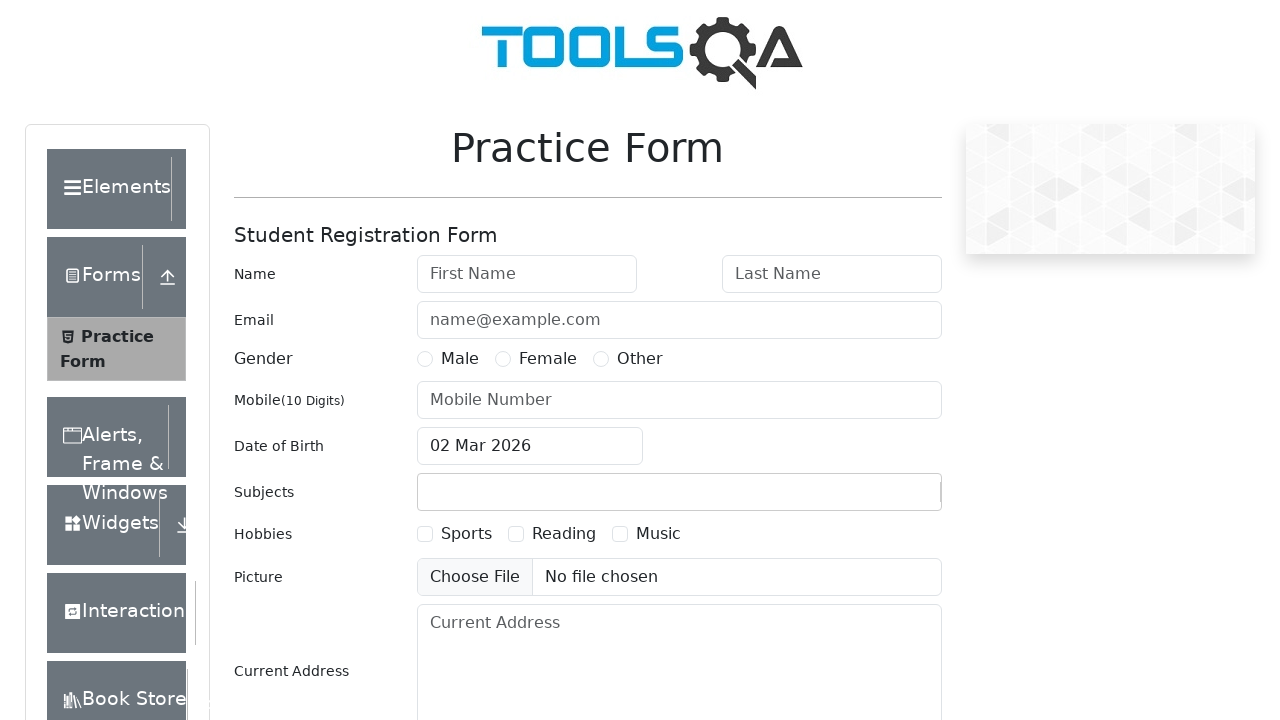

Filled first name field with 'Firstname' on #firstName
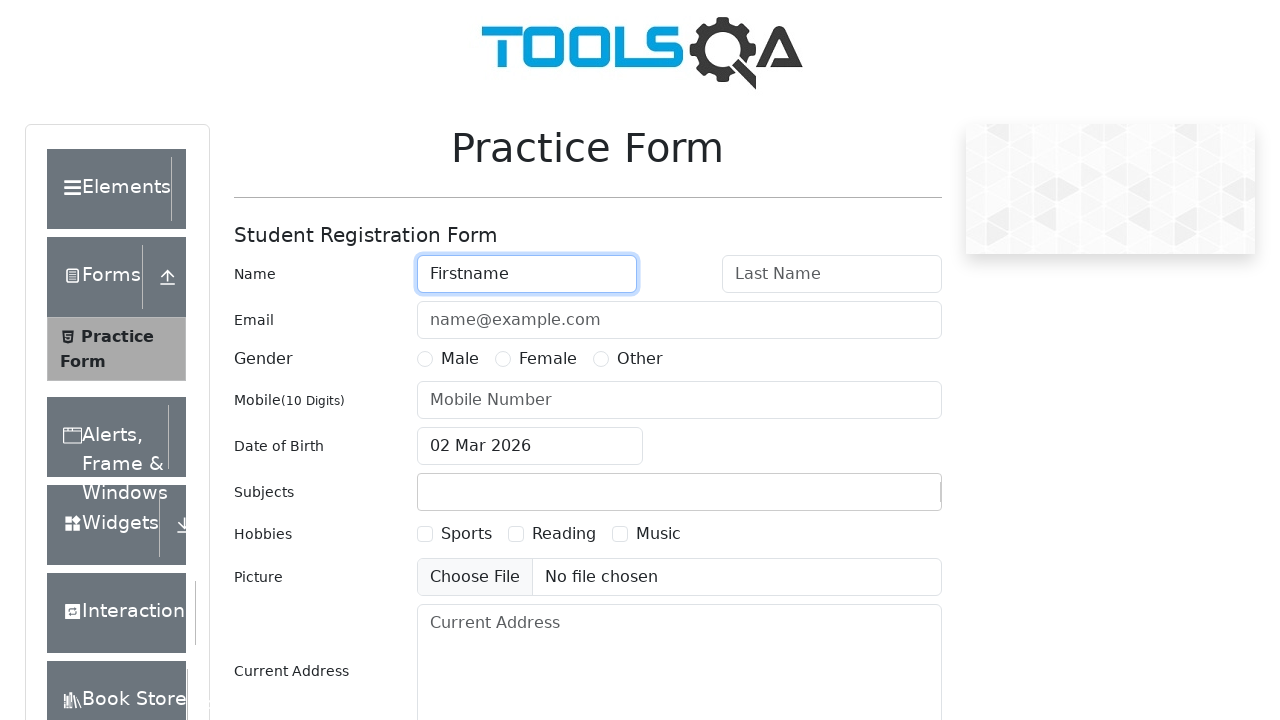

Filled last name field with 'Lastname' on #lastName
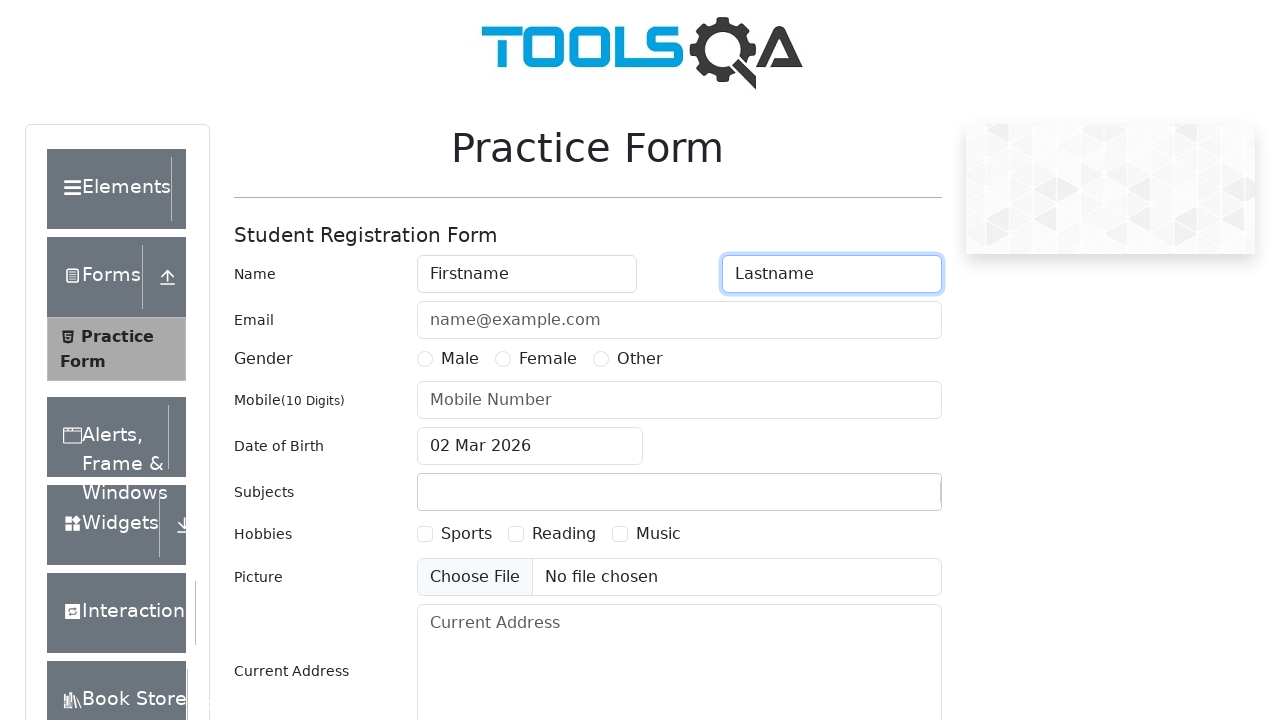

Filled email field with 'first_last@example.com' on #userEmail
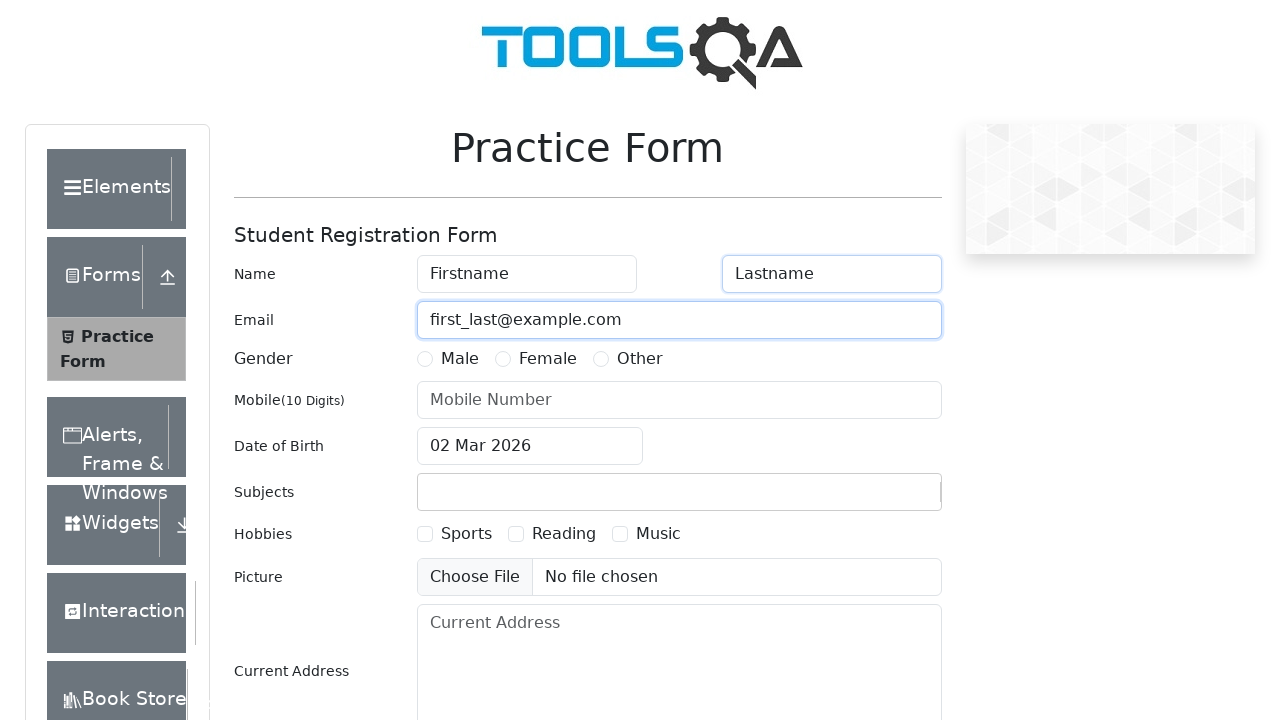

Selected Female gender option at (548, 359) on label[for='gender-radio-2']
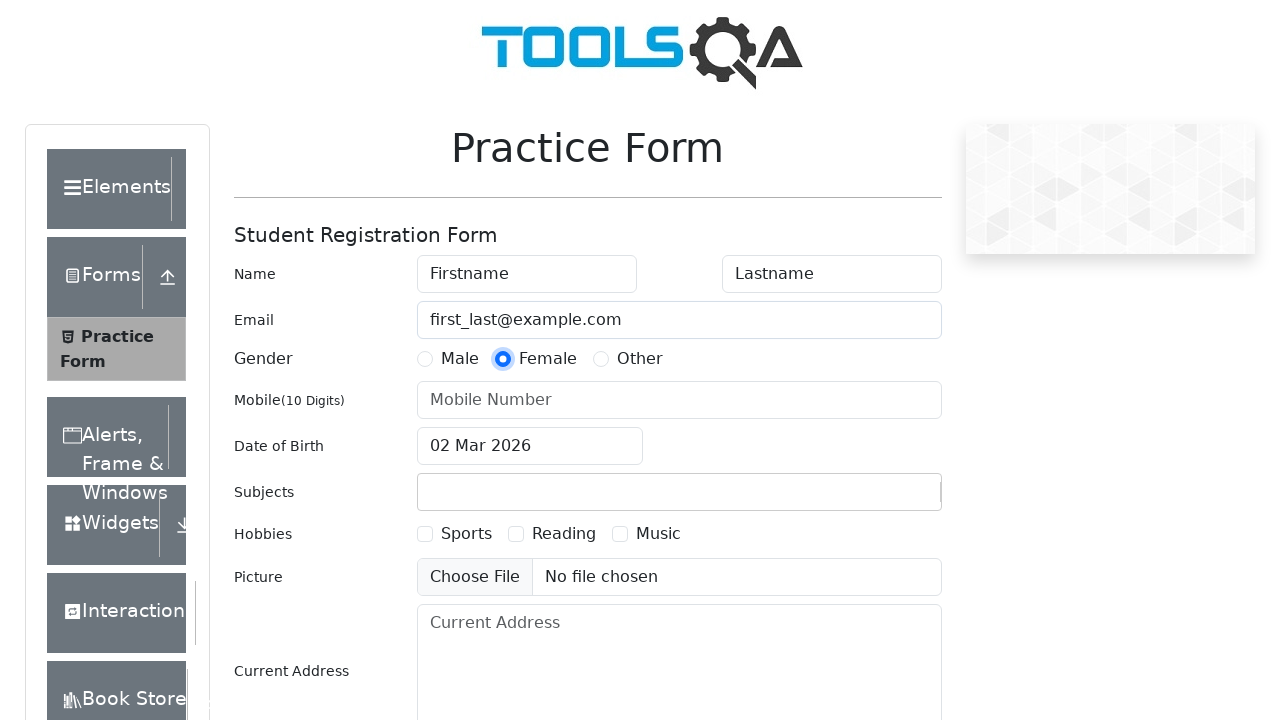

Filled phone number field with '9110000000' on #userNumber
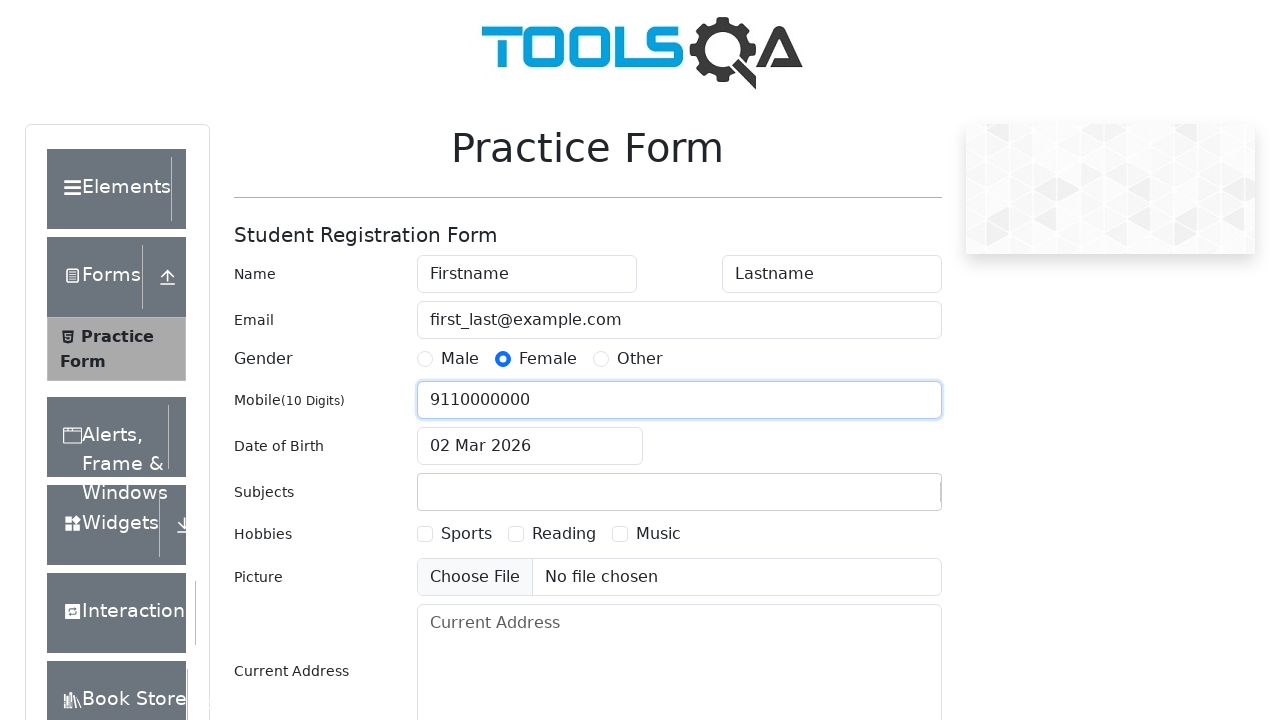

Clicked date of birth input to open date picker at (530, 446) on #dateOfBirthInput
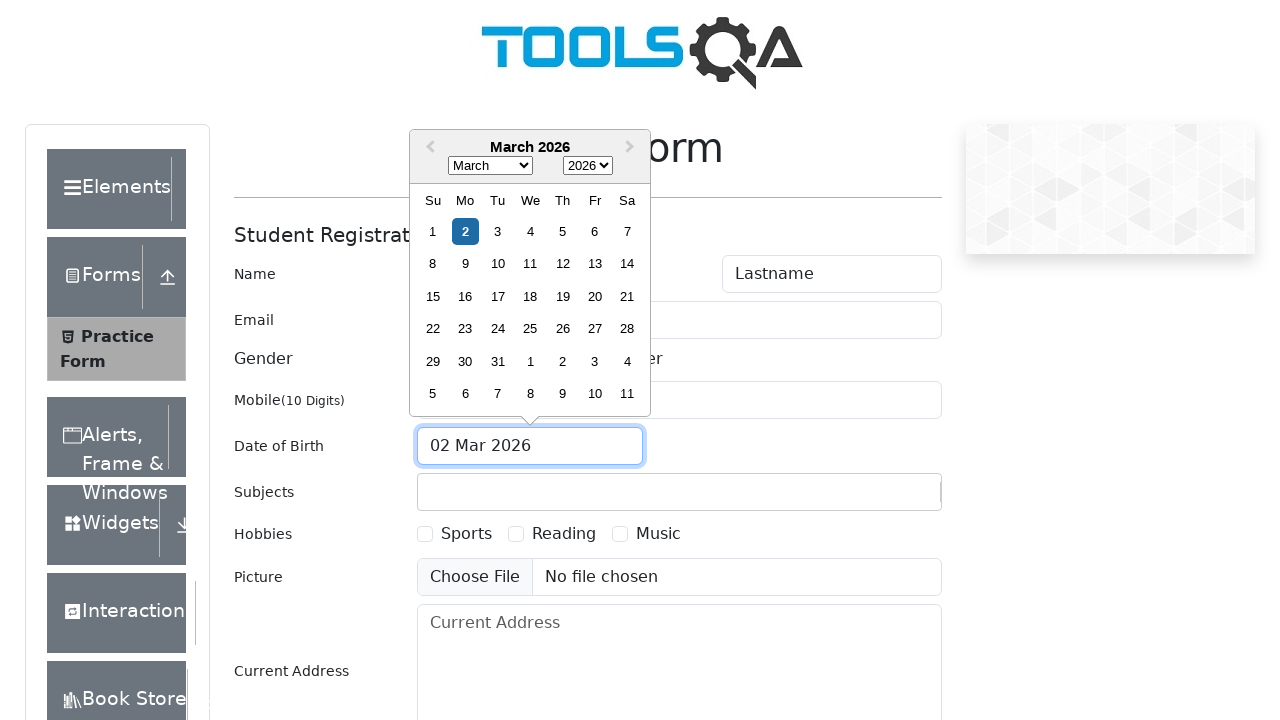

Selected January in date picker month dropdown on .react-datepicker__month-select
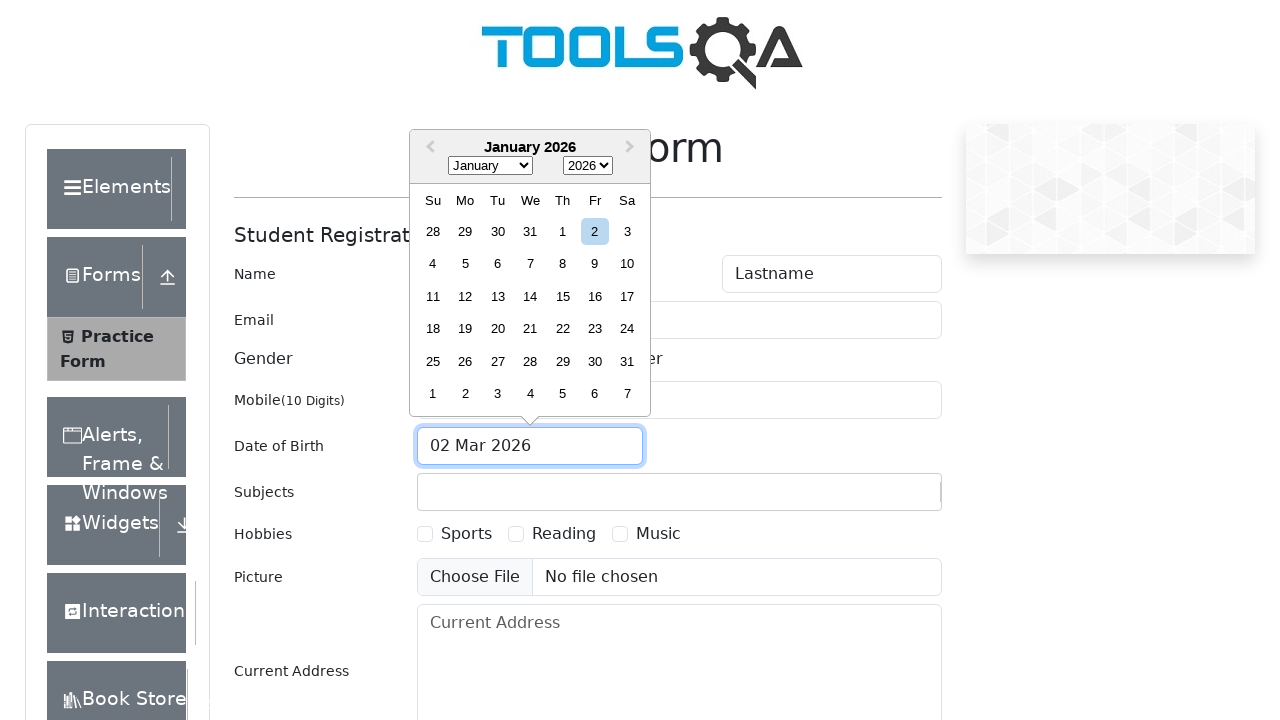

Selected 2000 in date picker year dropdown on .react-datepicker__year-select
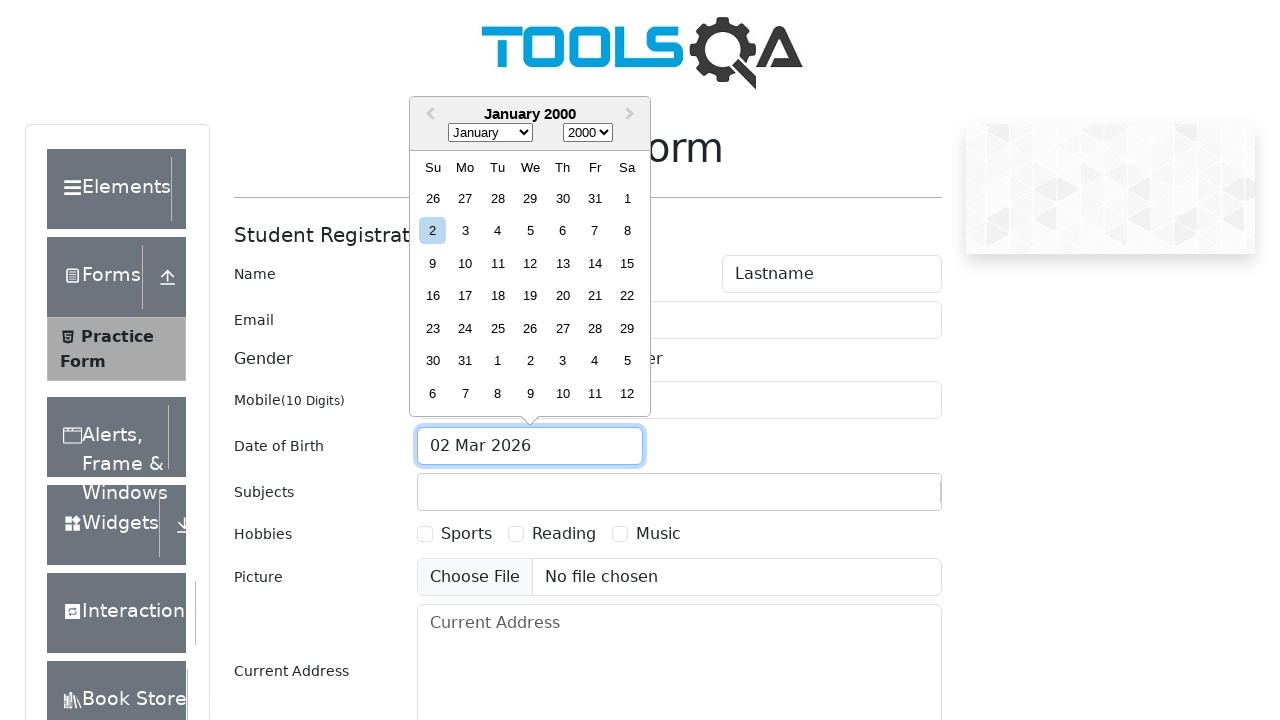

Selected 10th day in date picker at (465, 263) on .react-datepicker__day--010
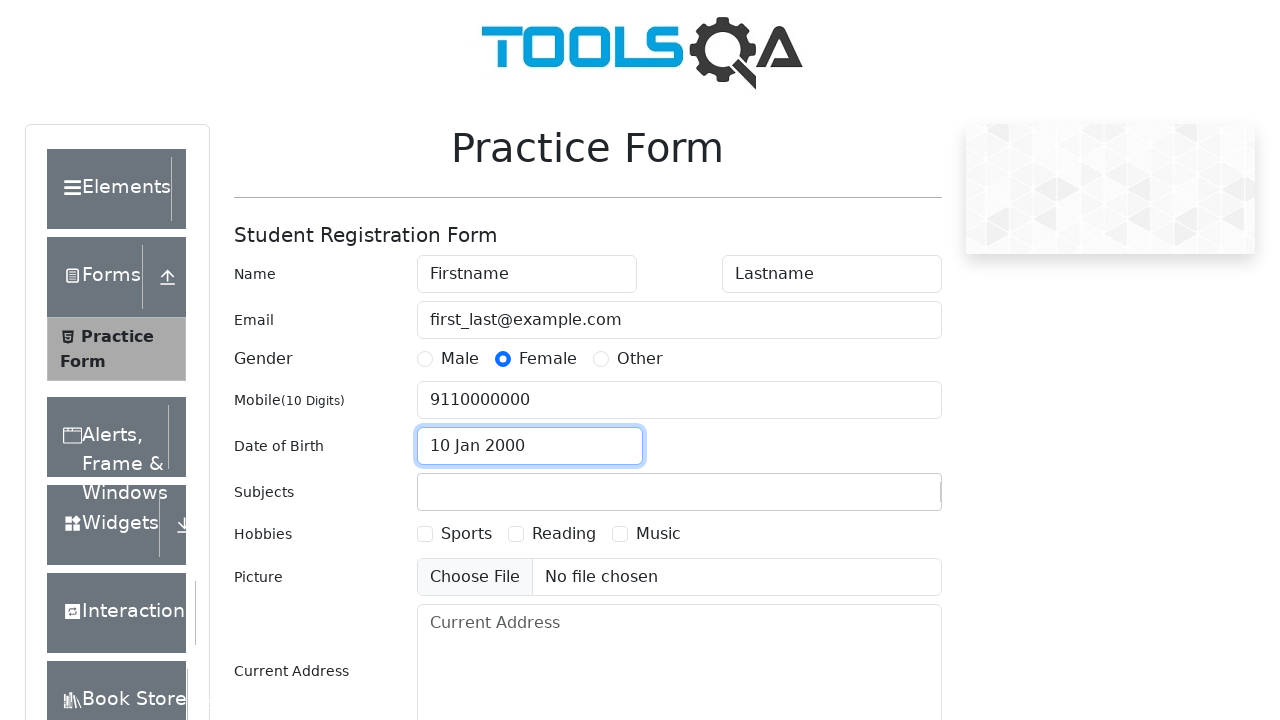

Filled subjects input field with 'English' on #subjectsInput
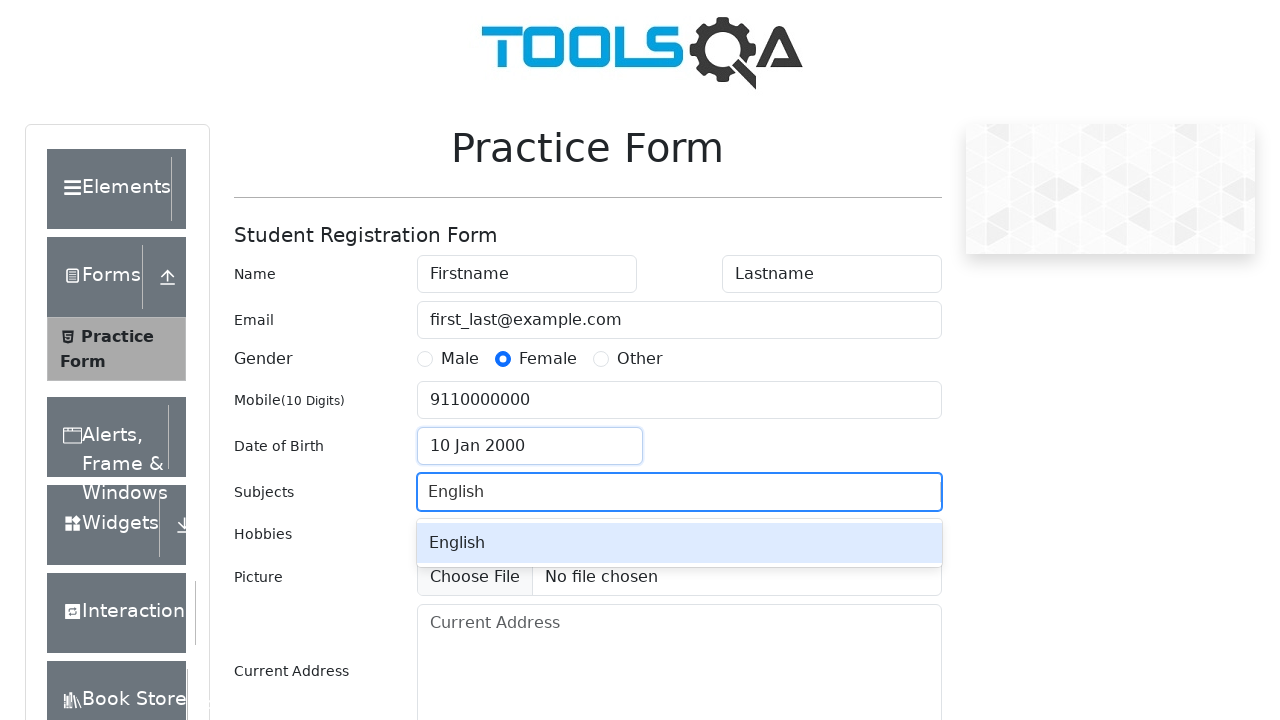

Pressed Enter to add English subject on #subjectsInput
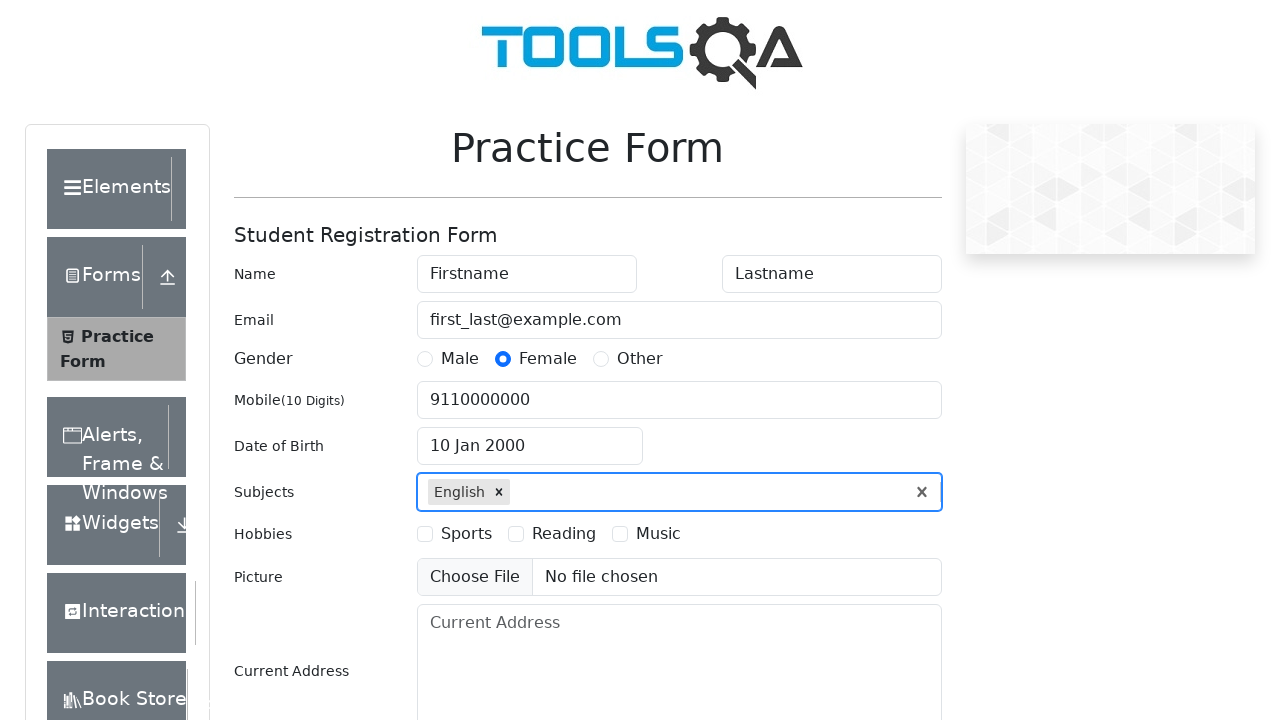

Selected Reading hobby checkbox at (564, 534) on label[for='hobbies-checkbox-2']
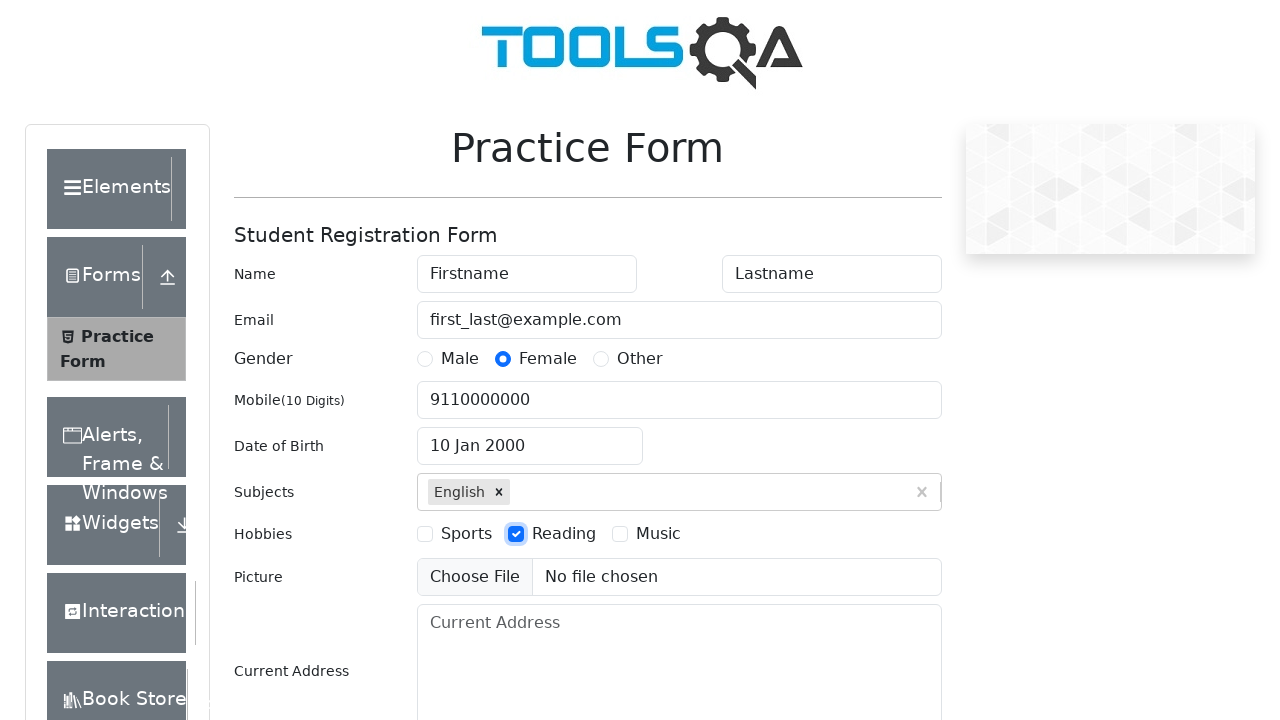

Filled current address field with '2920 Zoo Dr, San Diego, CA 92101' on #currentAddress
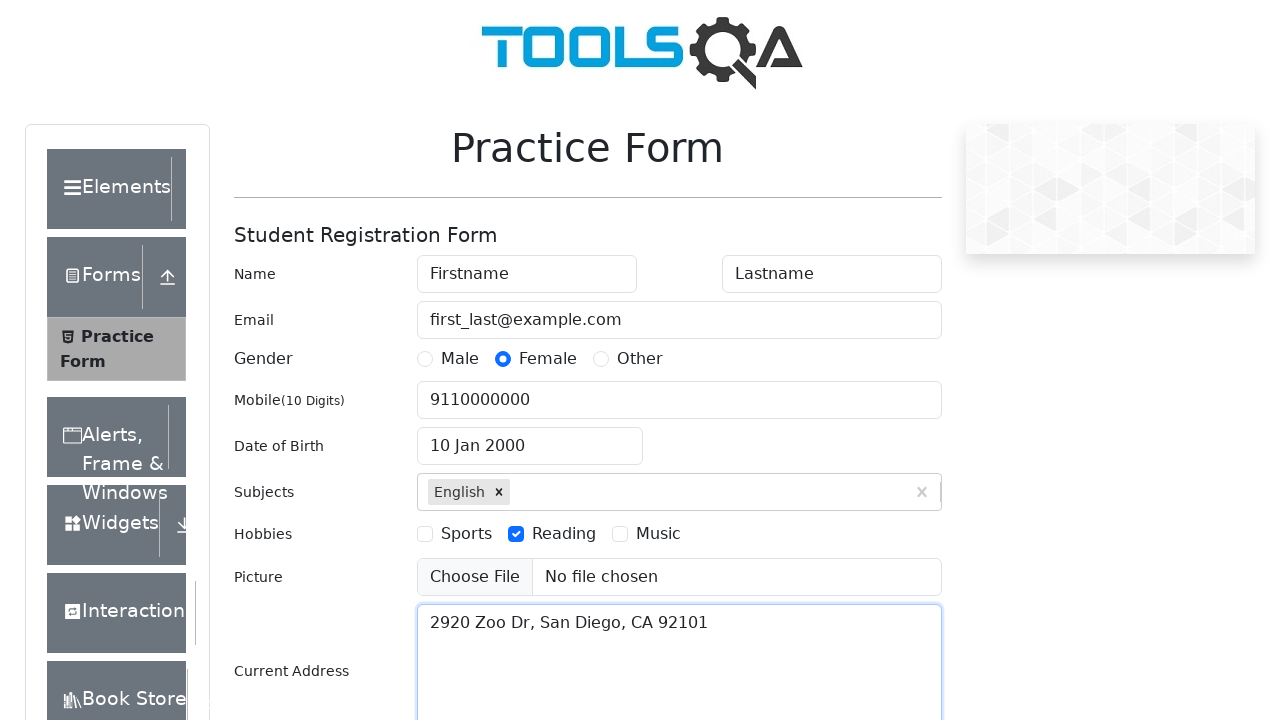

Clicked state dropdown to open at (527, 437) on #state
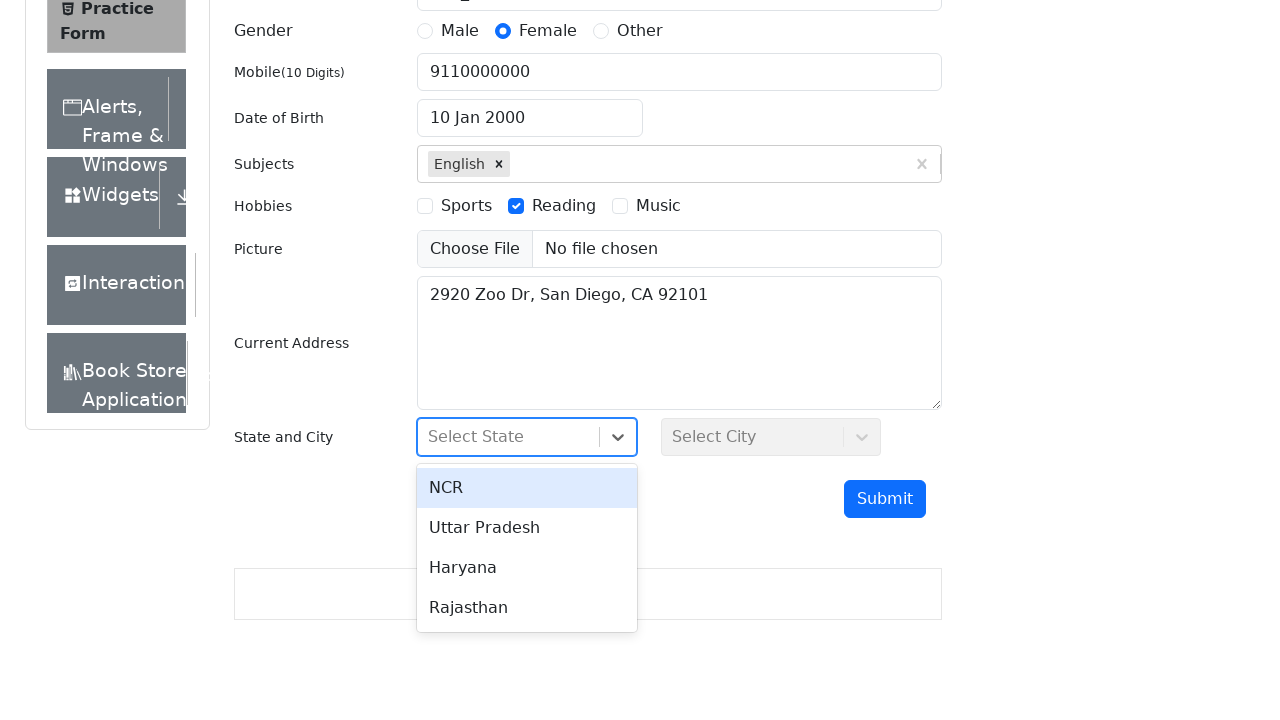

Filled state search field with 'Uttar Pradesh' on #react-select-3-input
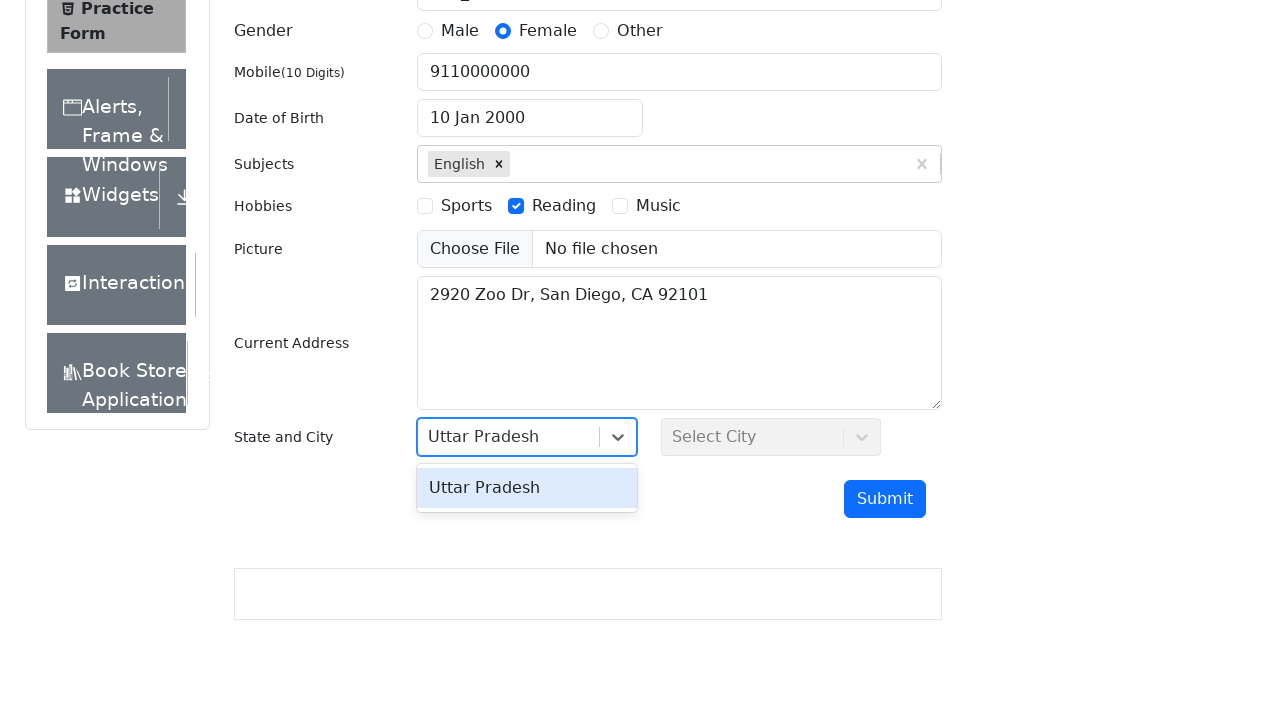

Pressed Enter to select Uttar Pradesh state on #react-select-3-input
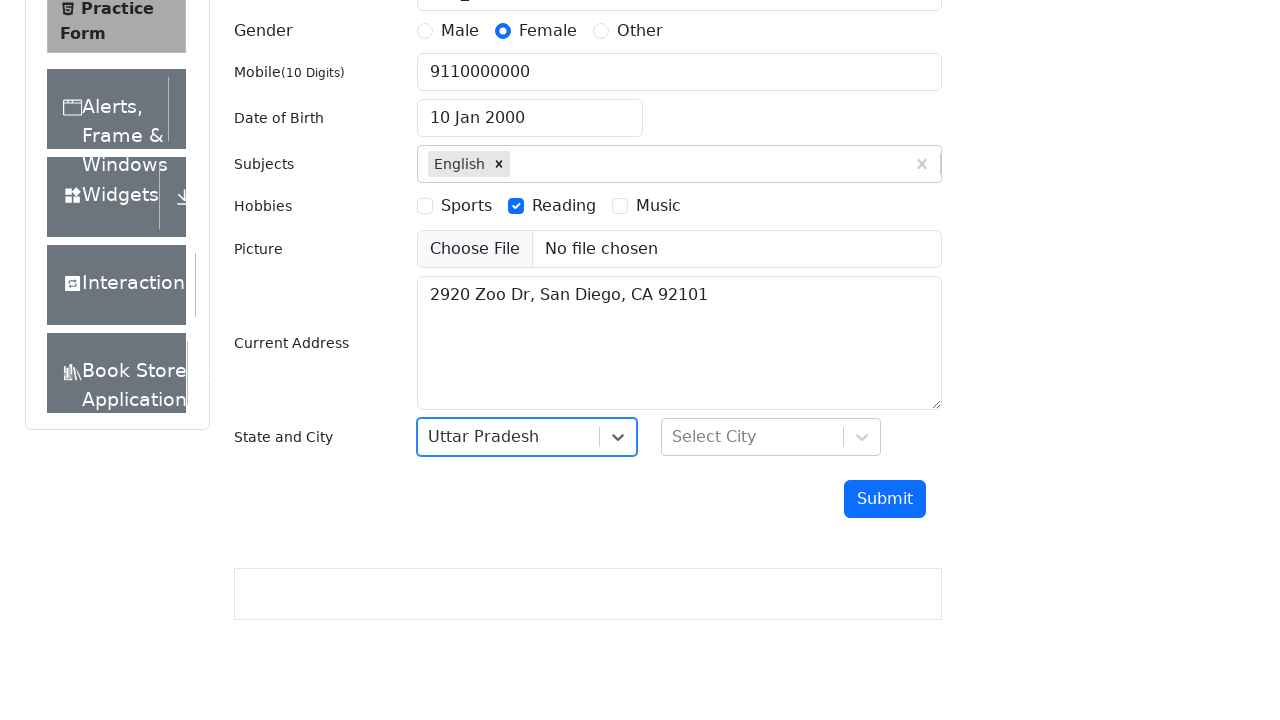

Clicked city dropdown to open at (771, 437) on #city
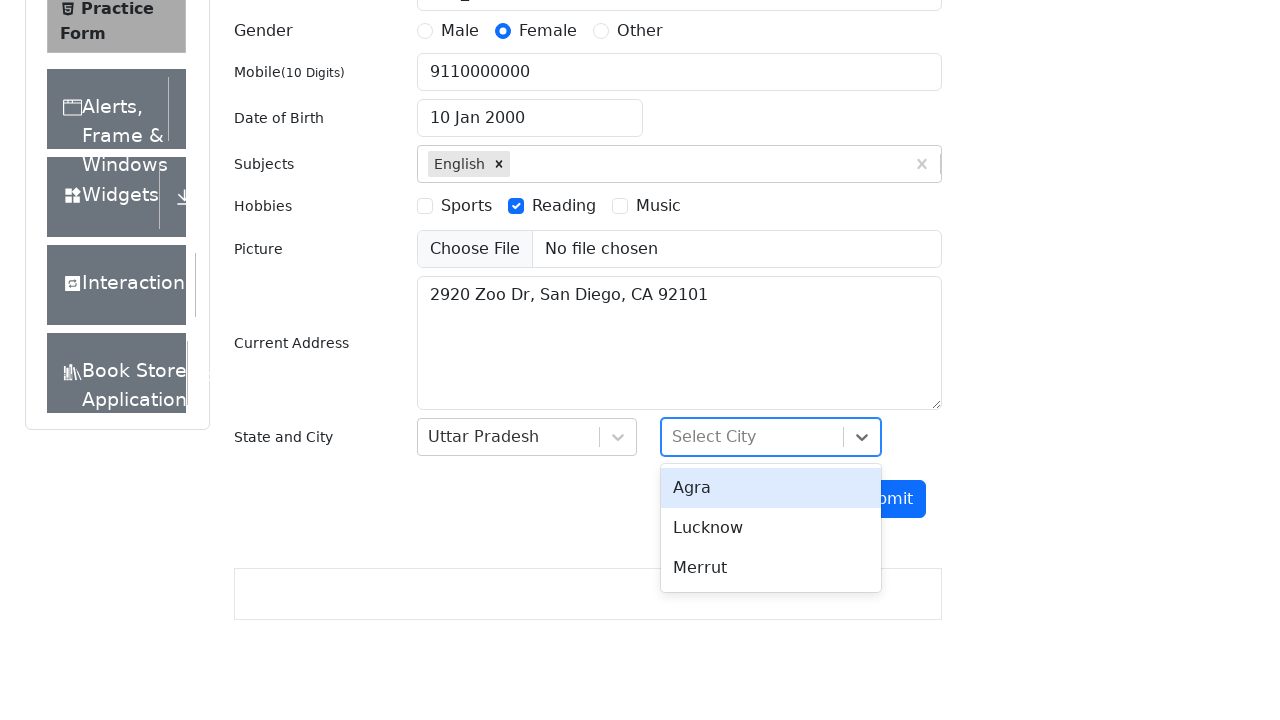

Filled city search field with 'Agra' on #react-select-4-input
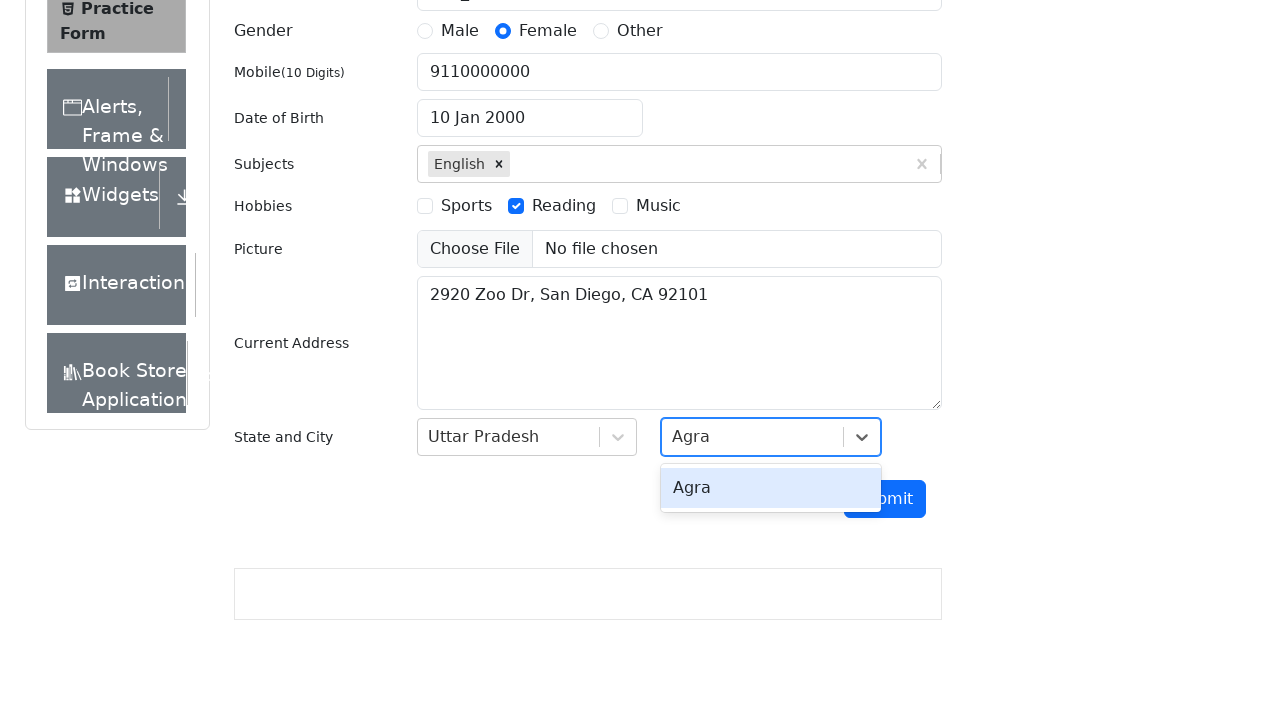

Pressed Enter to select Agra city on #react-select-4-input
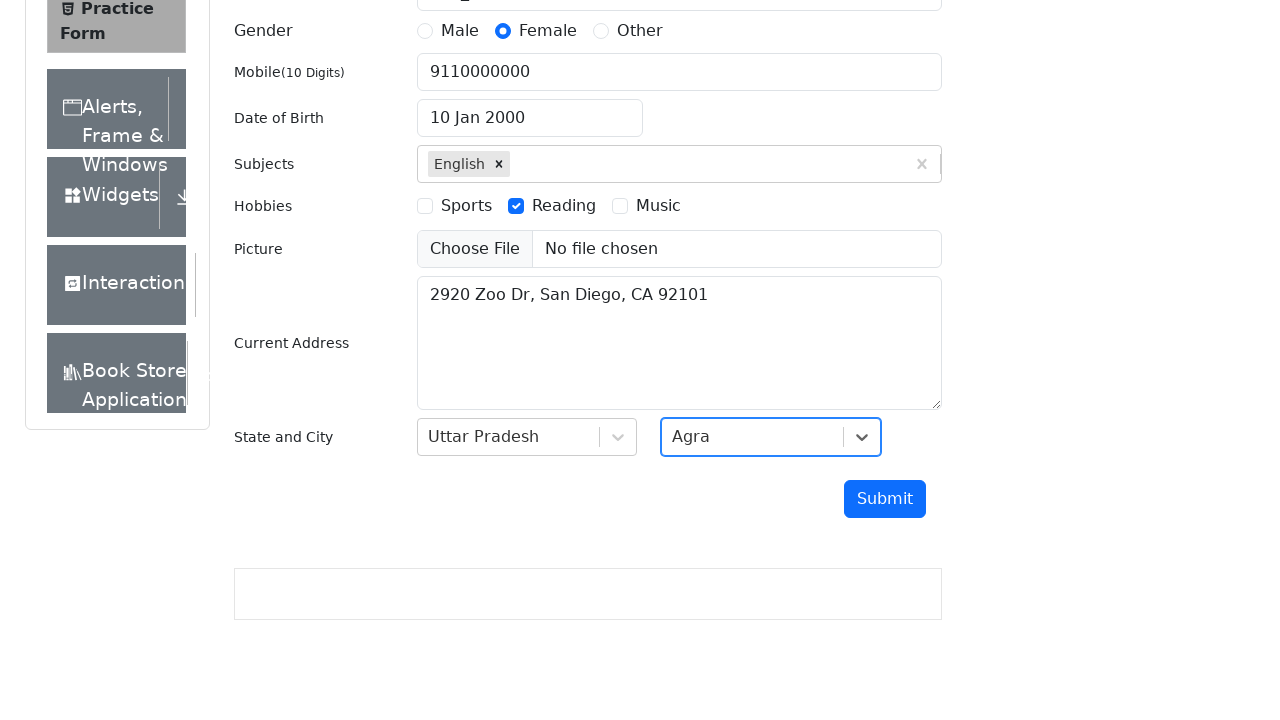

Clicked submit button to submit the form at (885, 499) on #submit
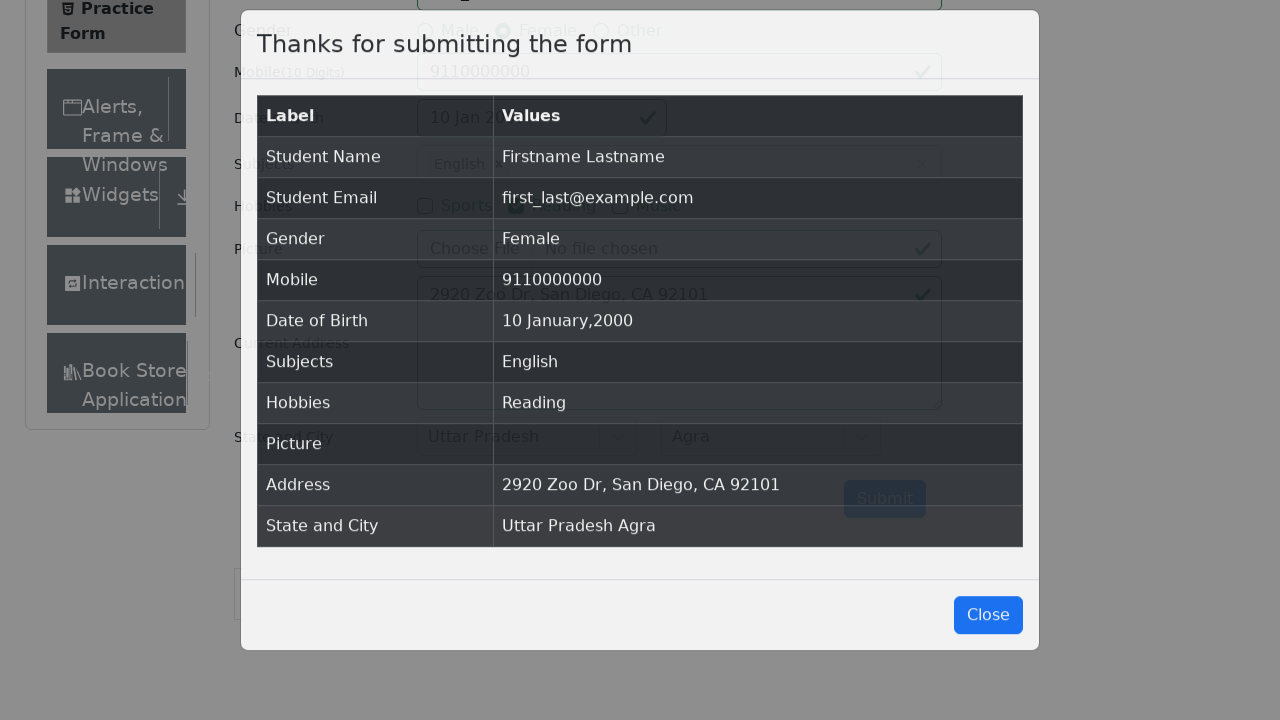

Form submission successful - results table loaded
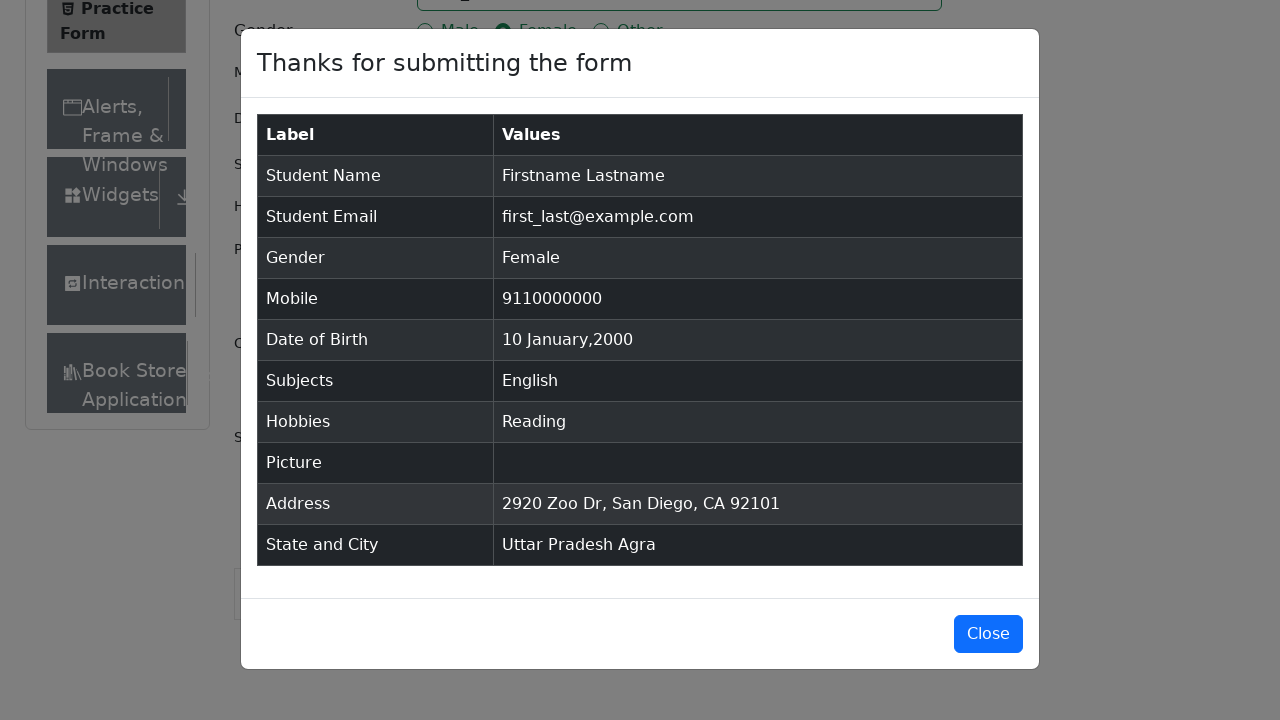

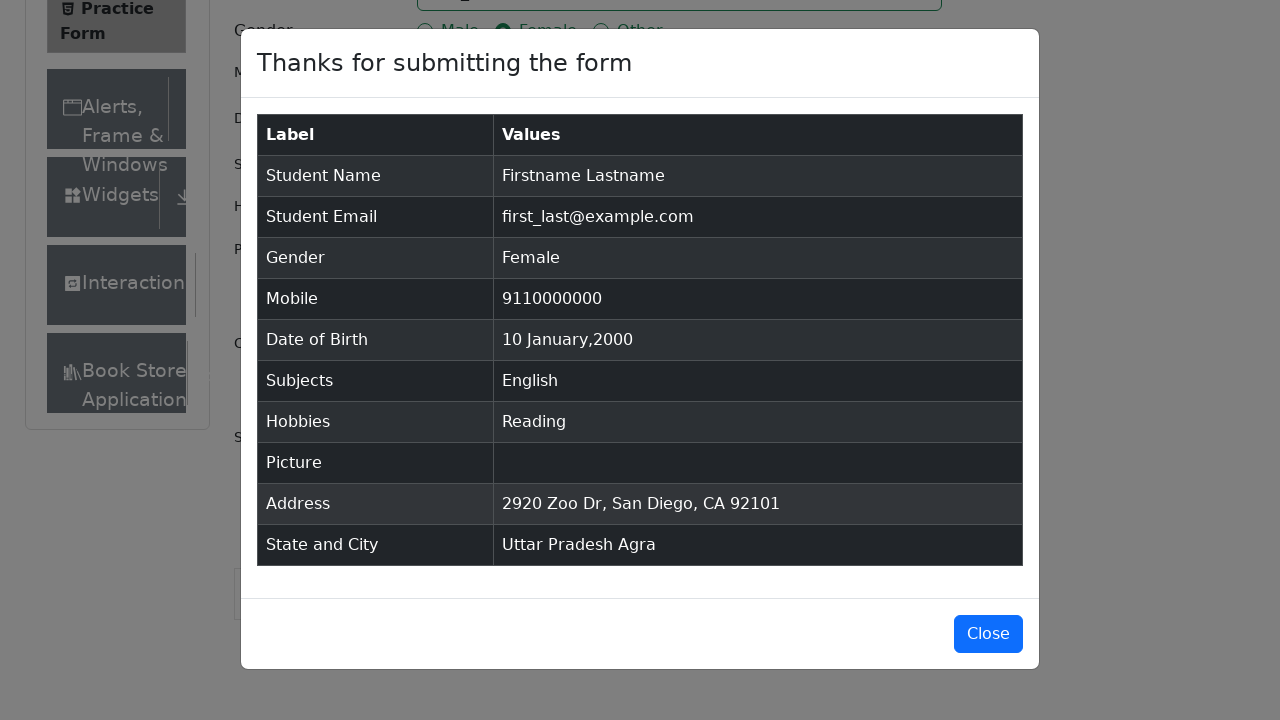